Fills out a form with first name, last name, and email, then submits it

Starting URL: http://secure-retreat-92358.herokuapp.com/

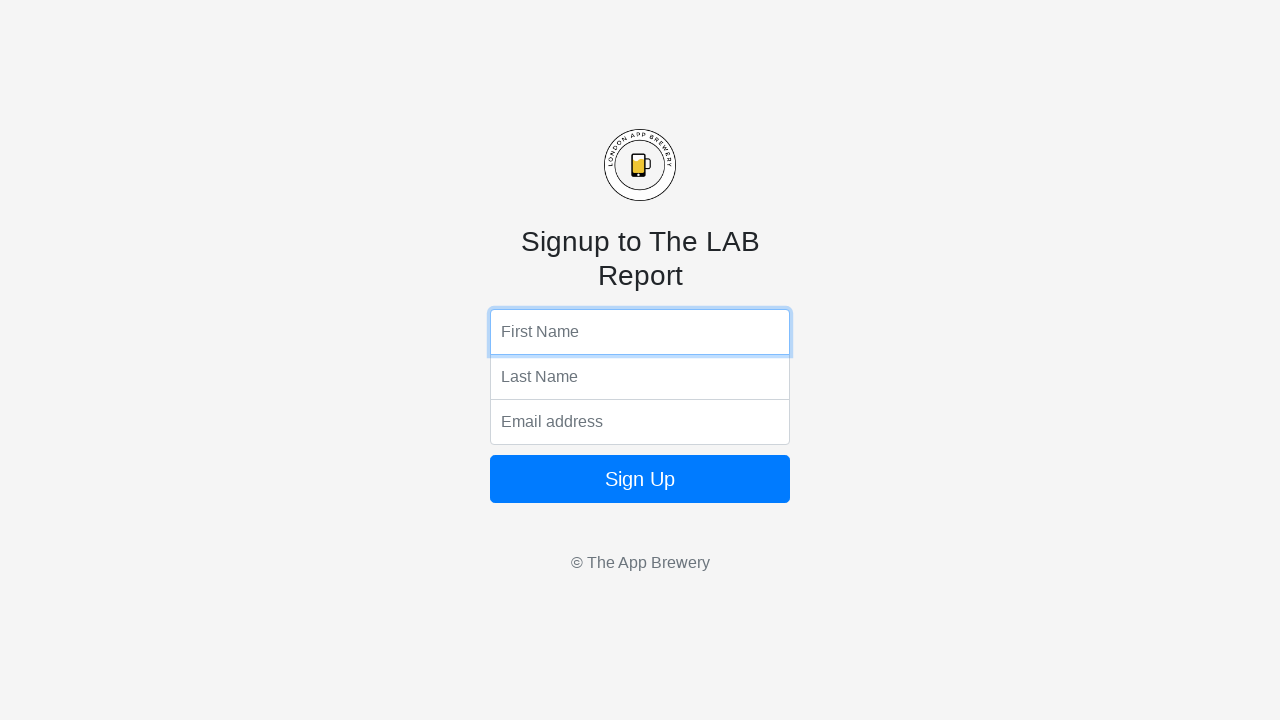

Filled first name field with 'John' on input[name='fName']
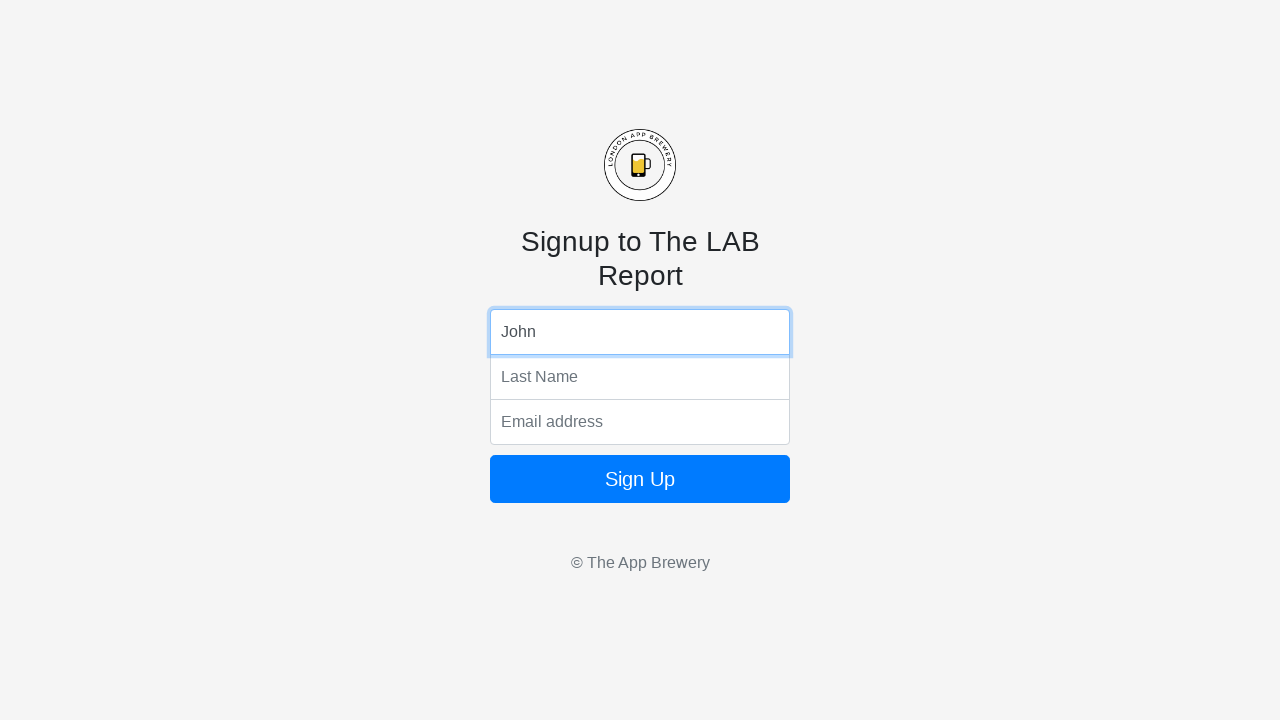

Filled last name field with 'Smith' on input[name='lName']
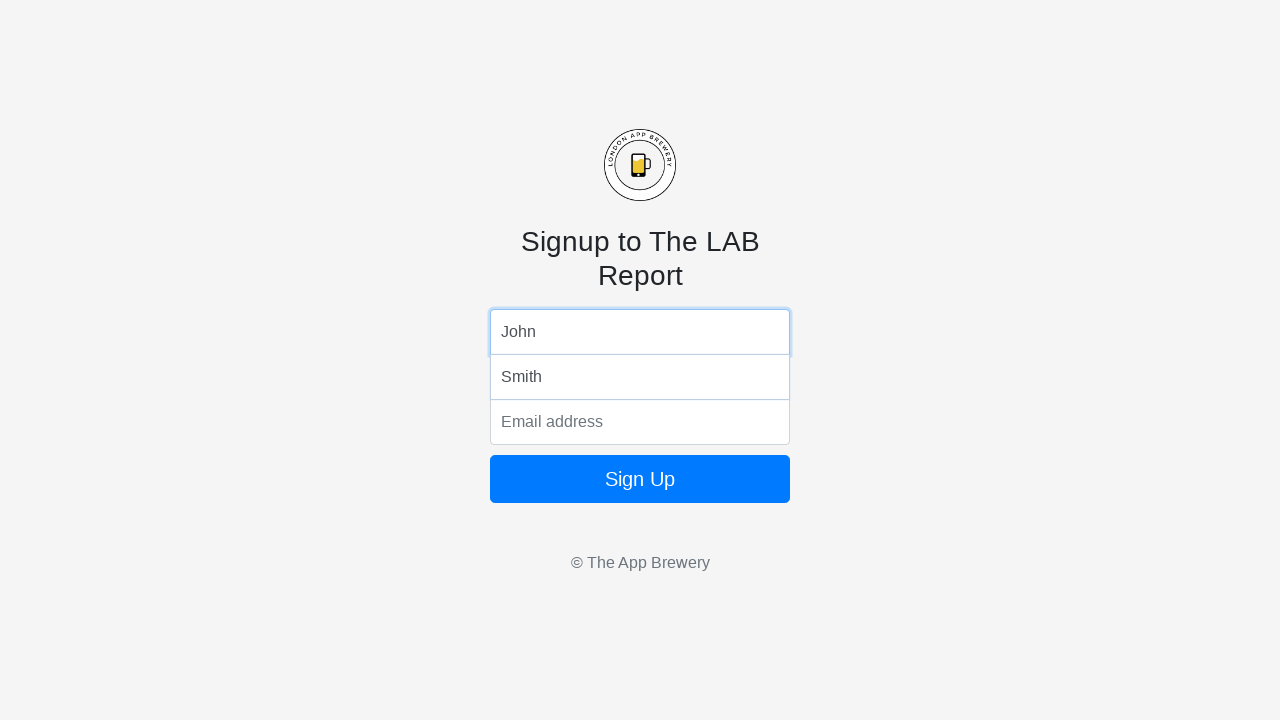

Filled email field with 'john.smith@example.com' on input[name='email']
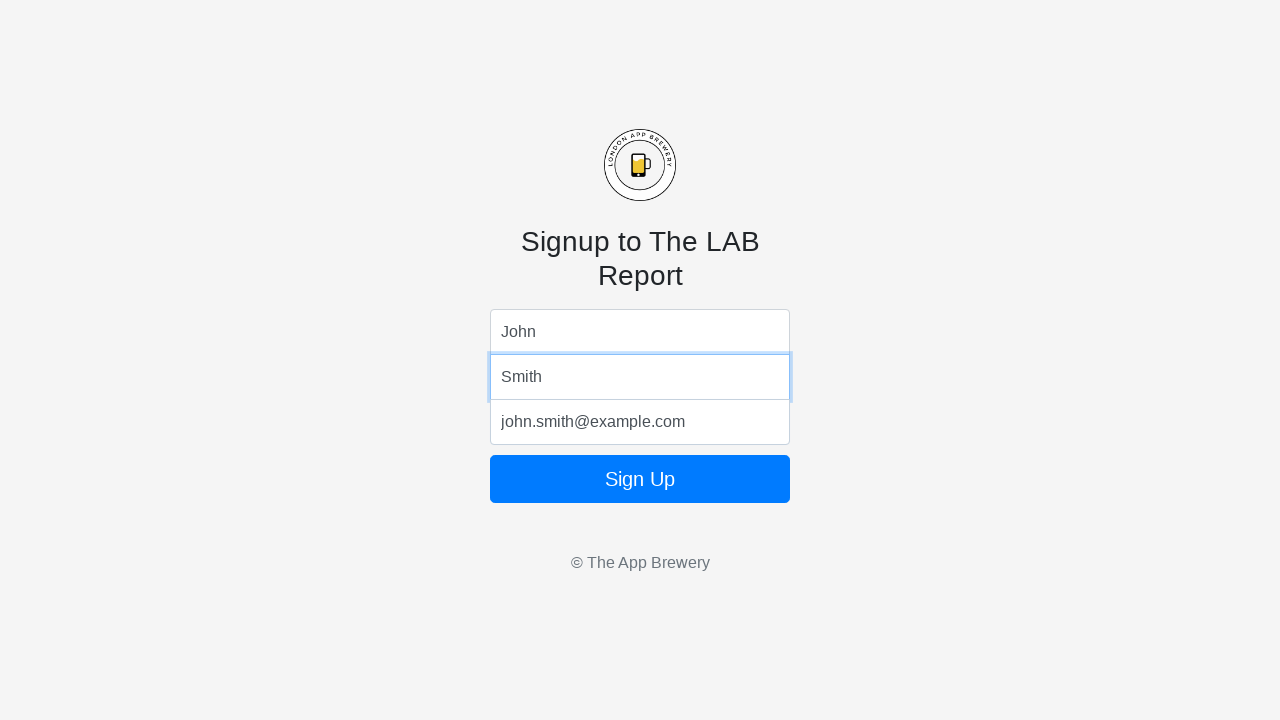

Clicked submit button to submit form at (640, 479) on .btn-block
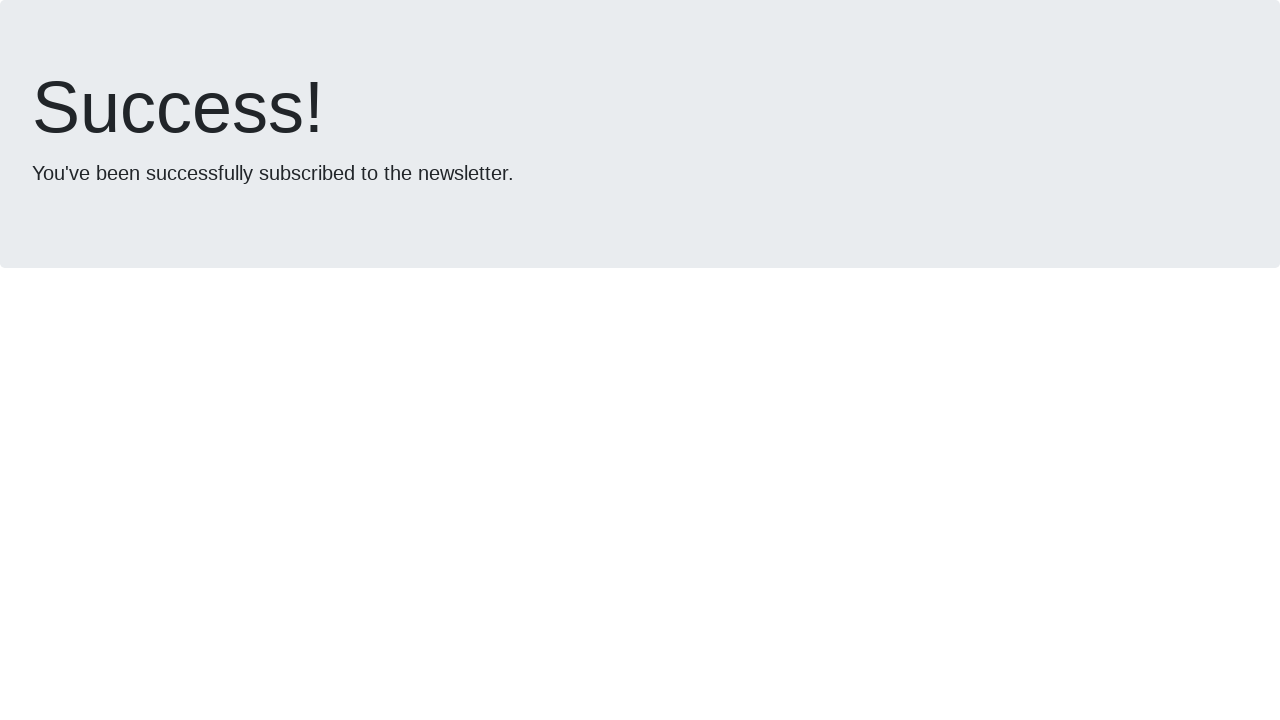

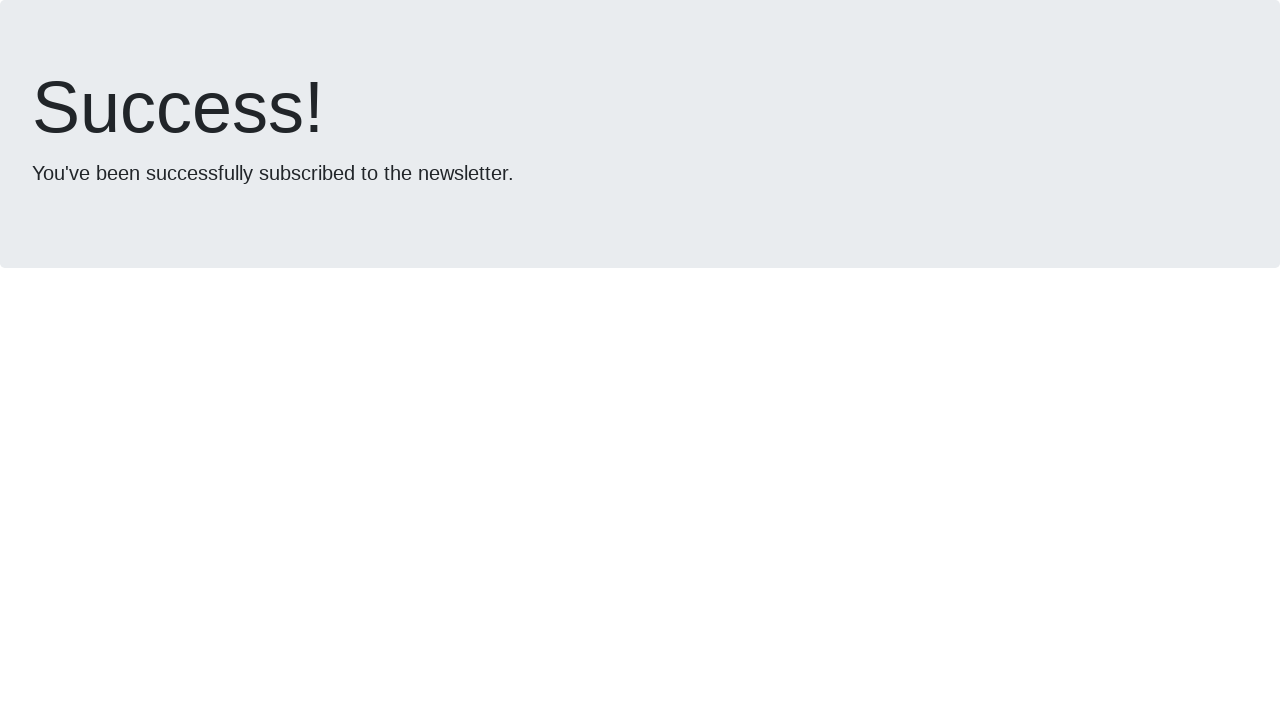